Tests the full flight booking flow on BlazeDemo - selects departure and destination cities, chooses a flight, and fills out passenger information to complete the purchase

Starting URL: https://blazedemo.com/

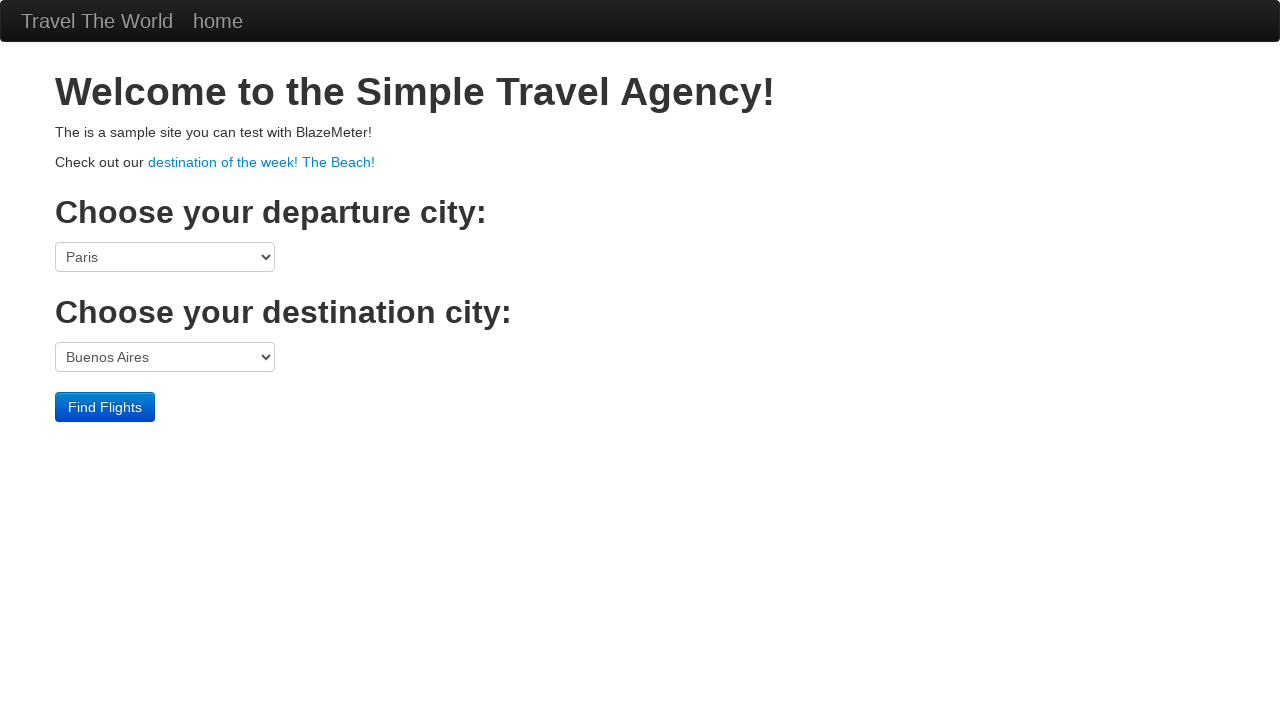

Clicked departure city dropdown at (165, 257) on select[name='fromPort']
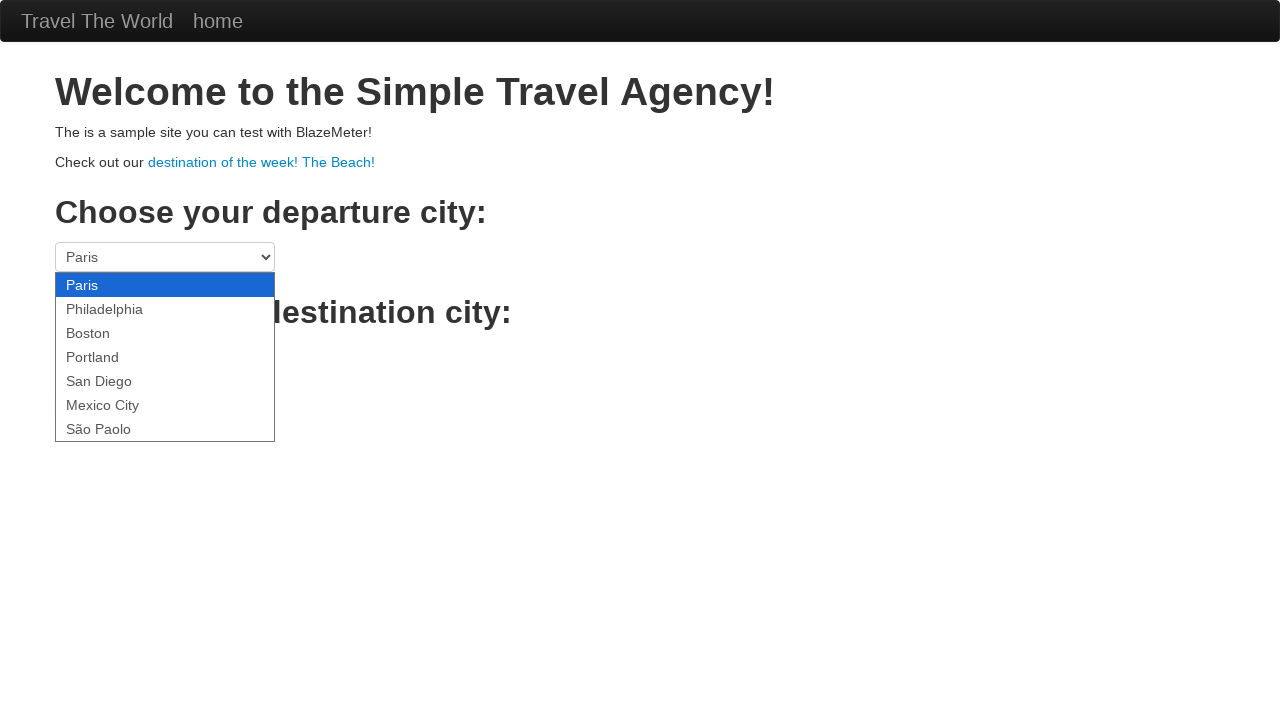

Selected Boston as departure city on select[name='fromPort']
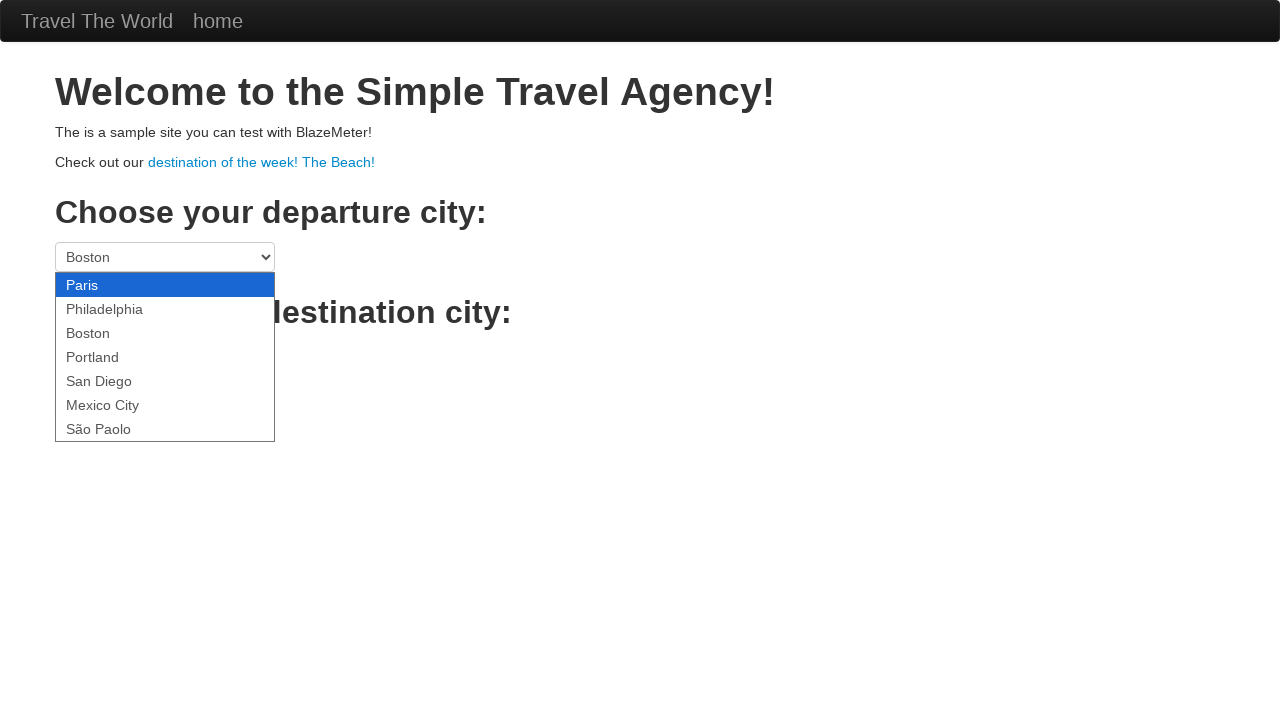

Clicked destination city dropdown at (165, 357) on select[name='toPort']
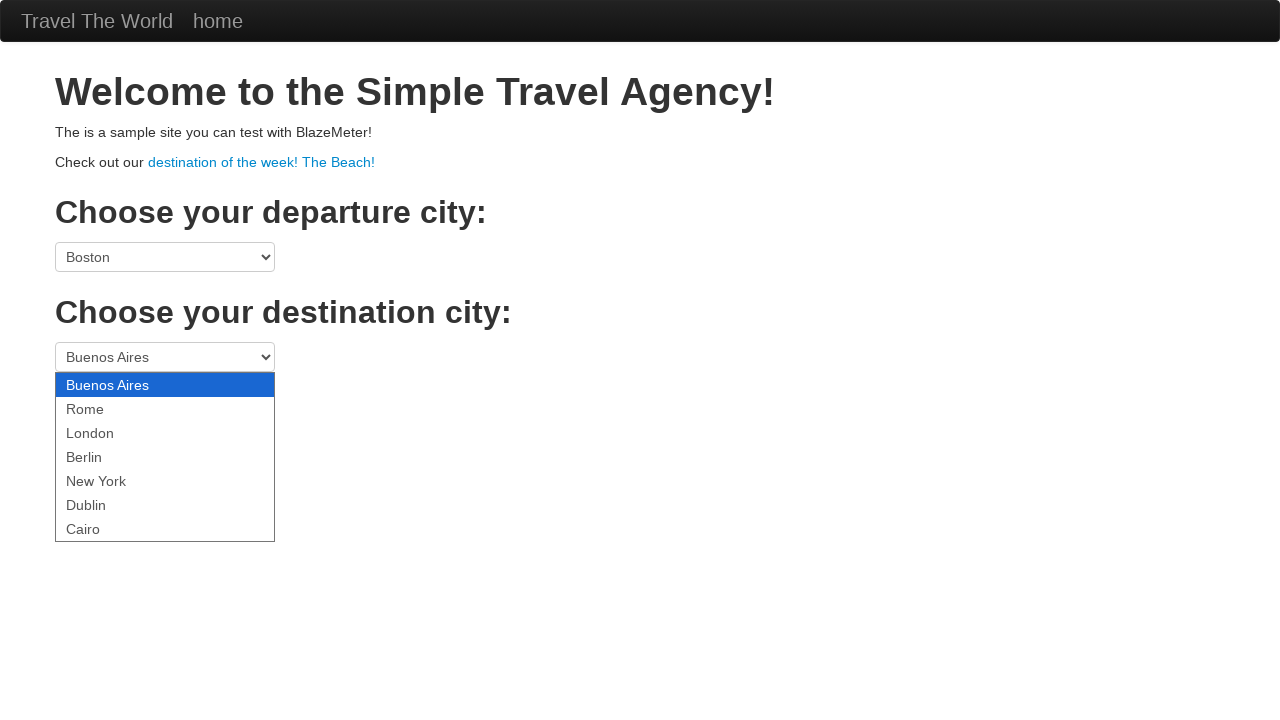

Selected New York as destination city on select[name='toPort']
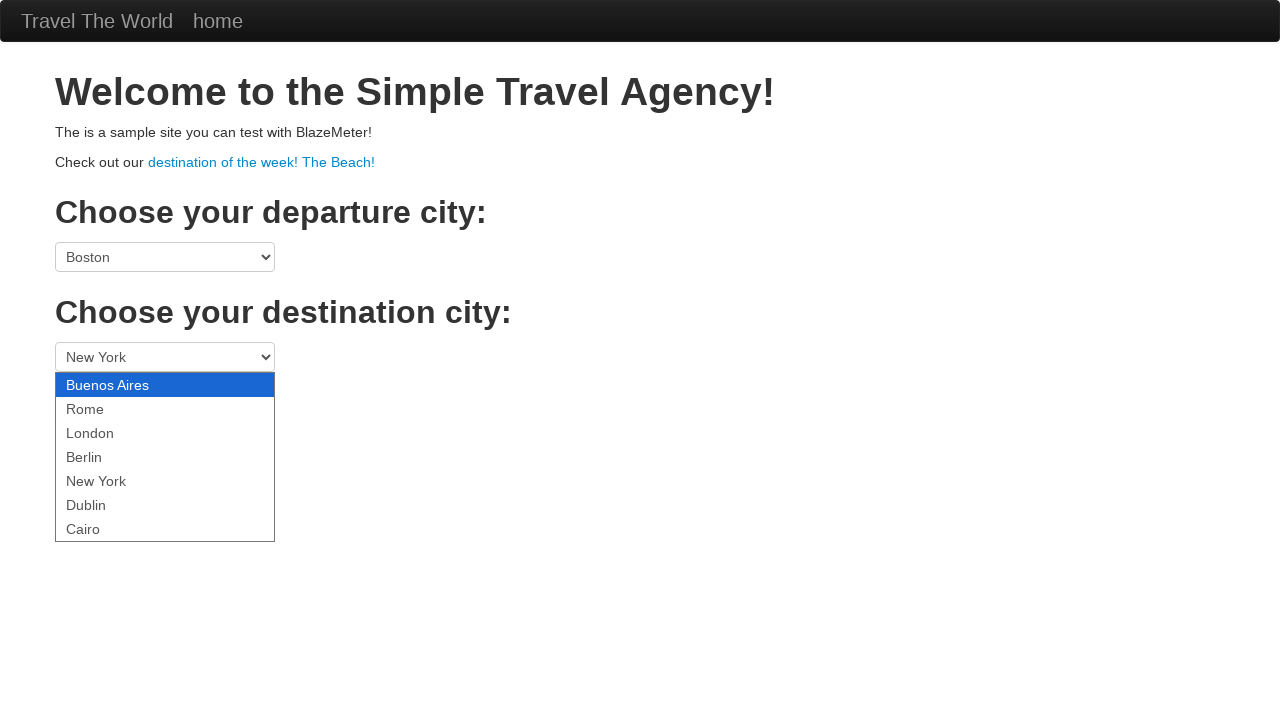

Clicked Find Flights button at (105, 407) on .btn-primary
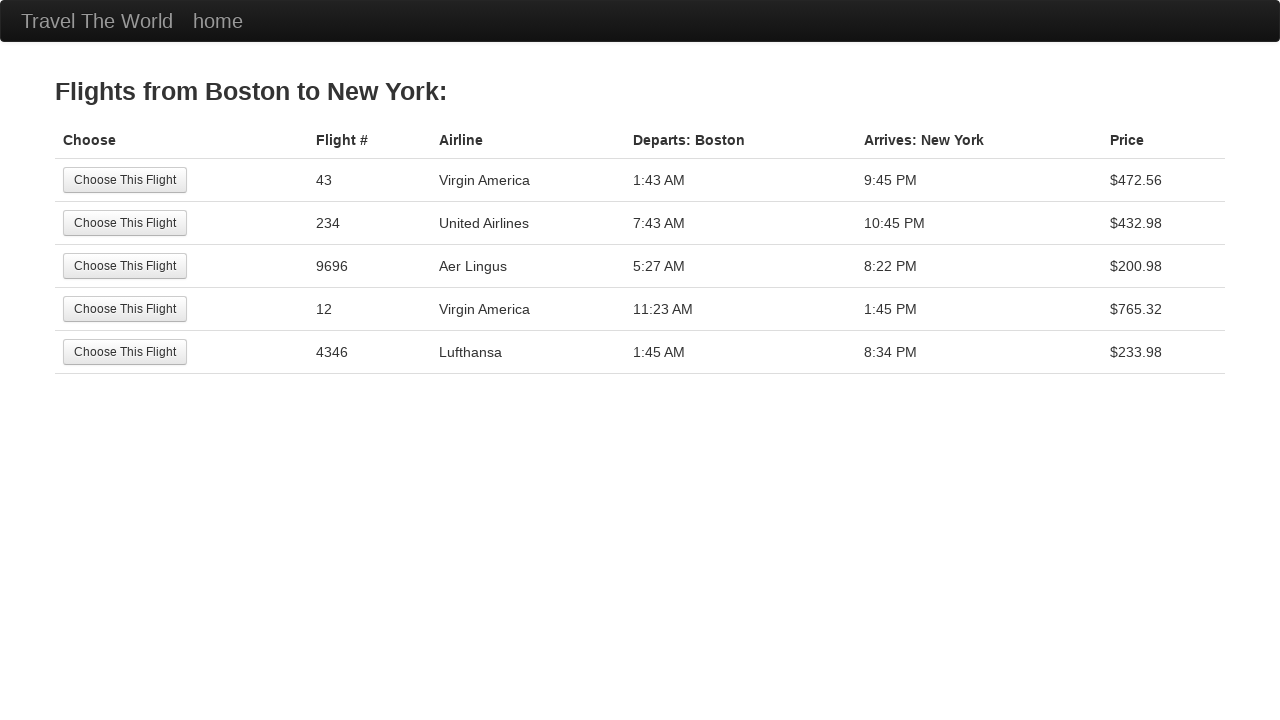

Selected third flight option at (125, 266) on tr:nth-child(3) .btn
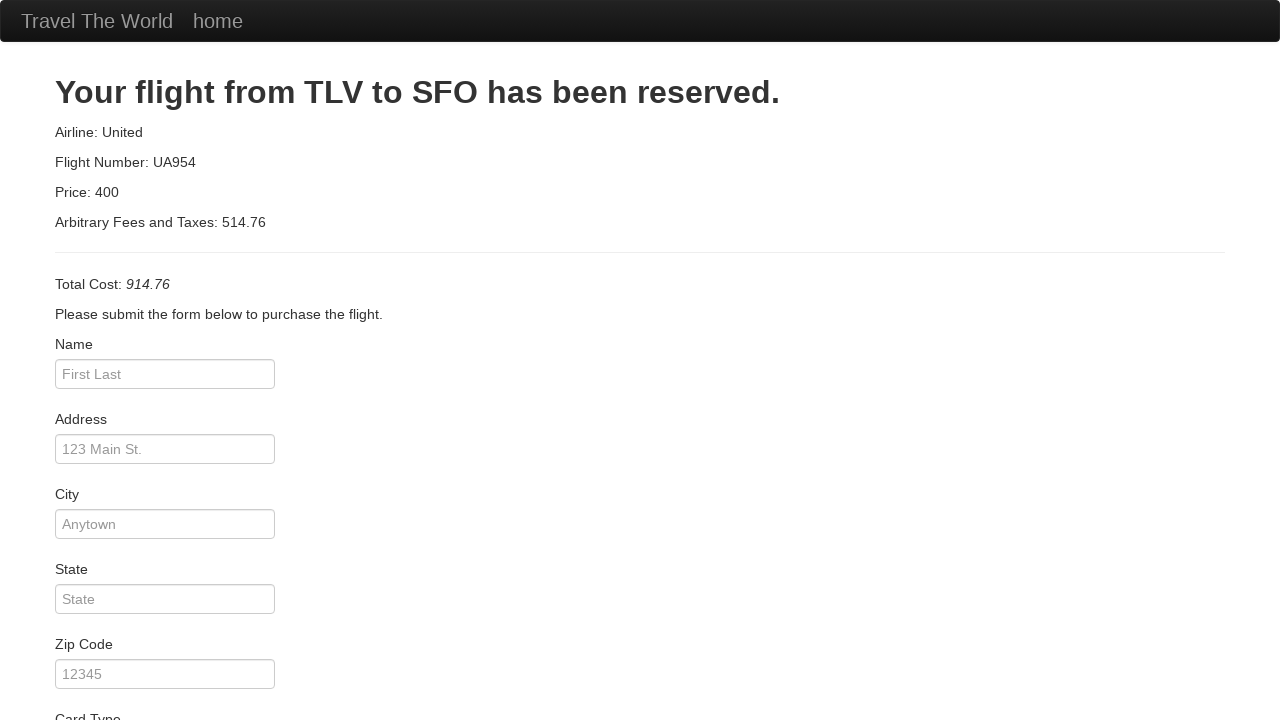

Clicked passenger name input field at (165, 374) on #inputName
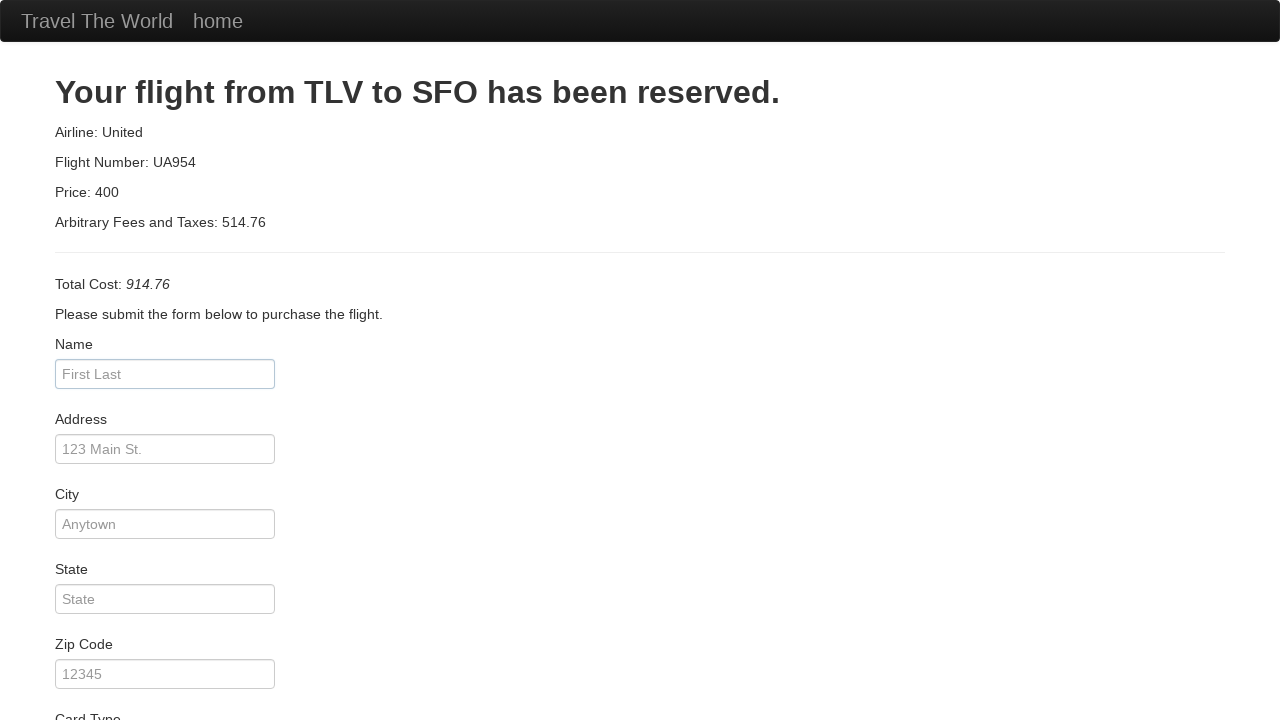

Filled passenger name with 'Pedro' on #inputName
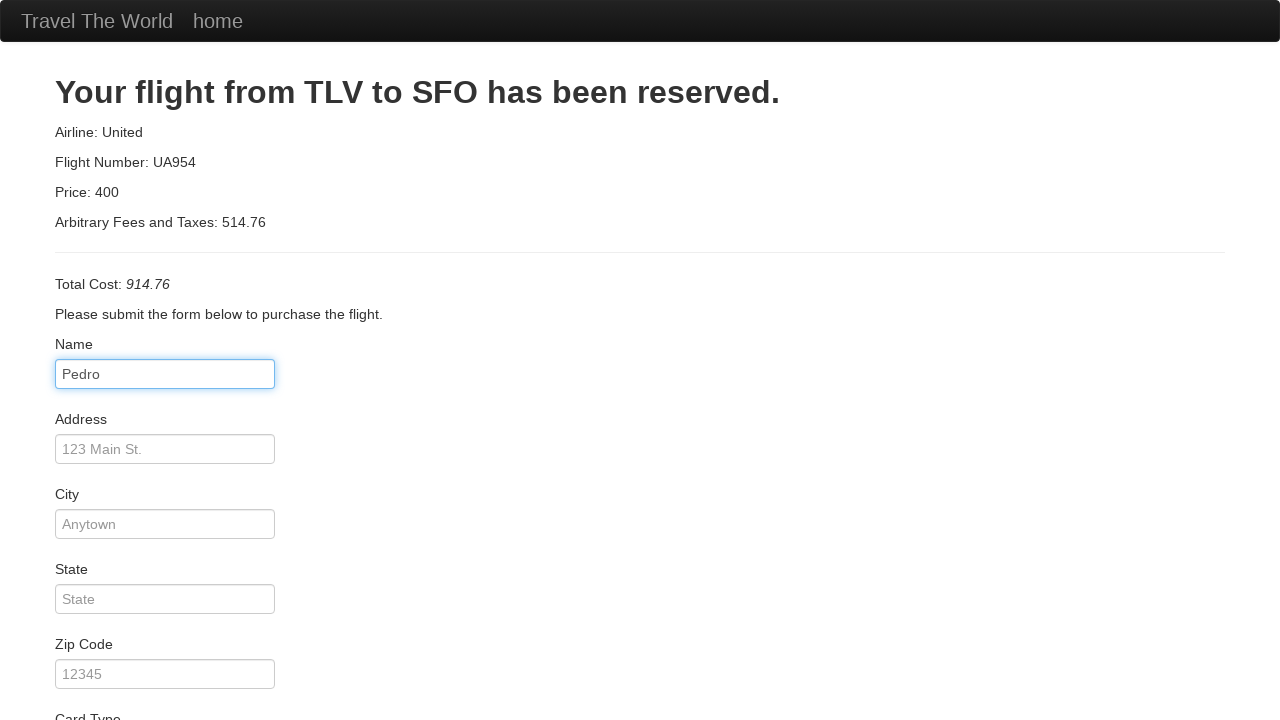

Clicked address input field at (165, 449) on #address
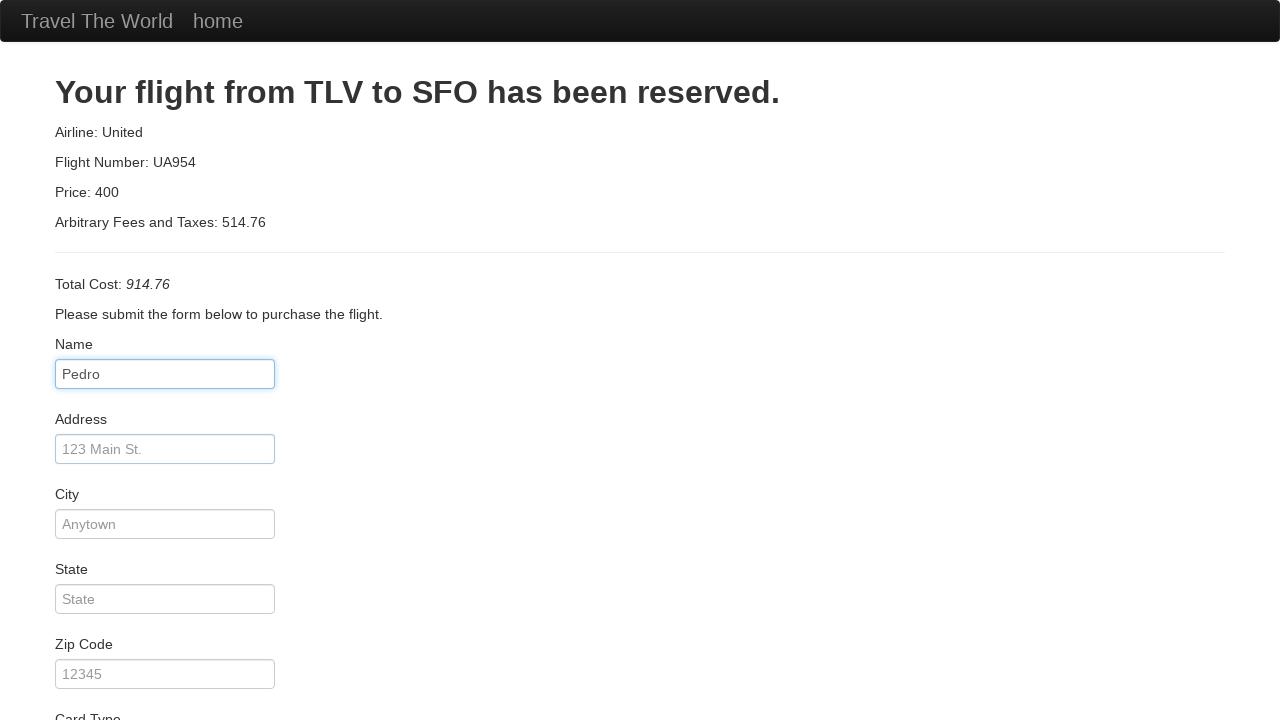

Filled address with 'Guarda' on #address
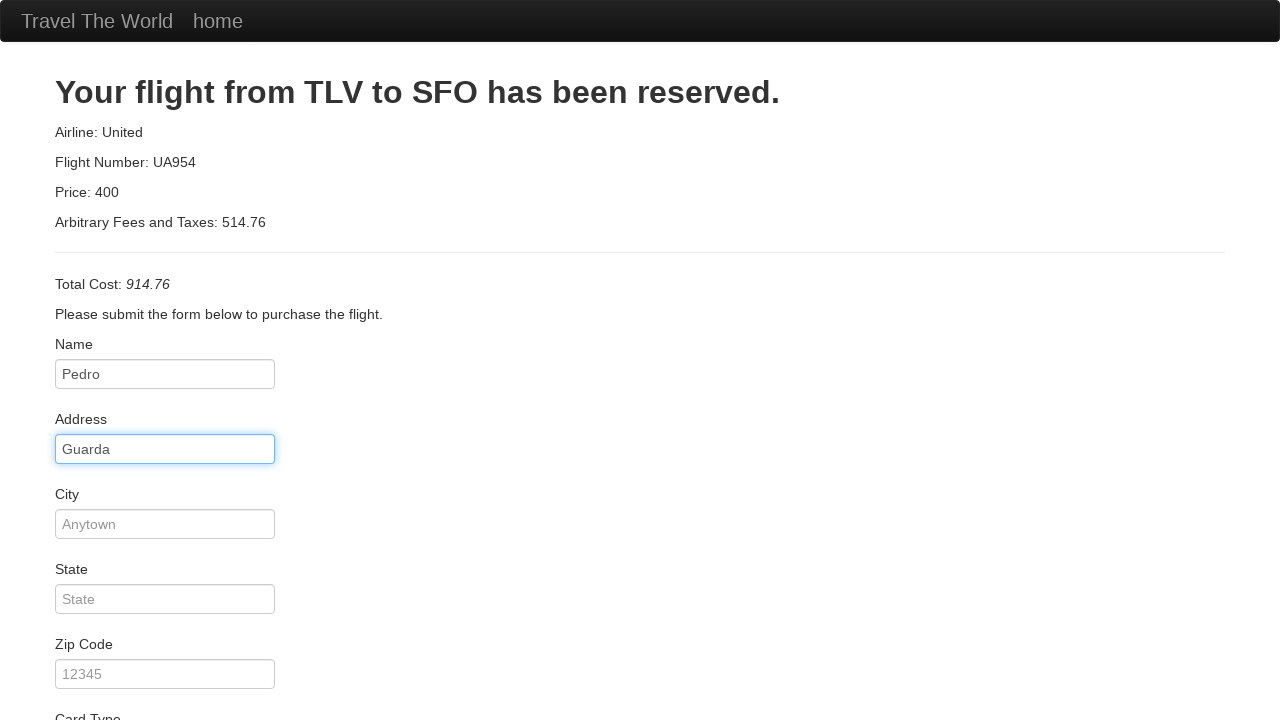

Clicked city input field at (165, 524) on #city
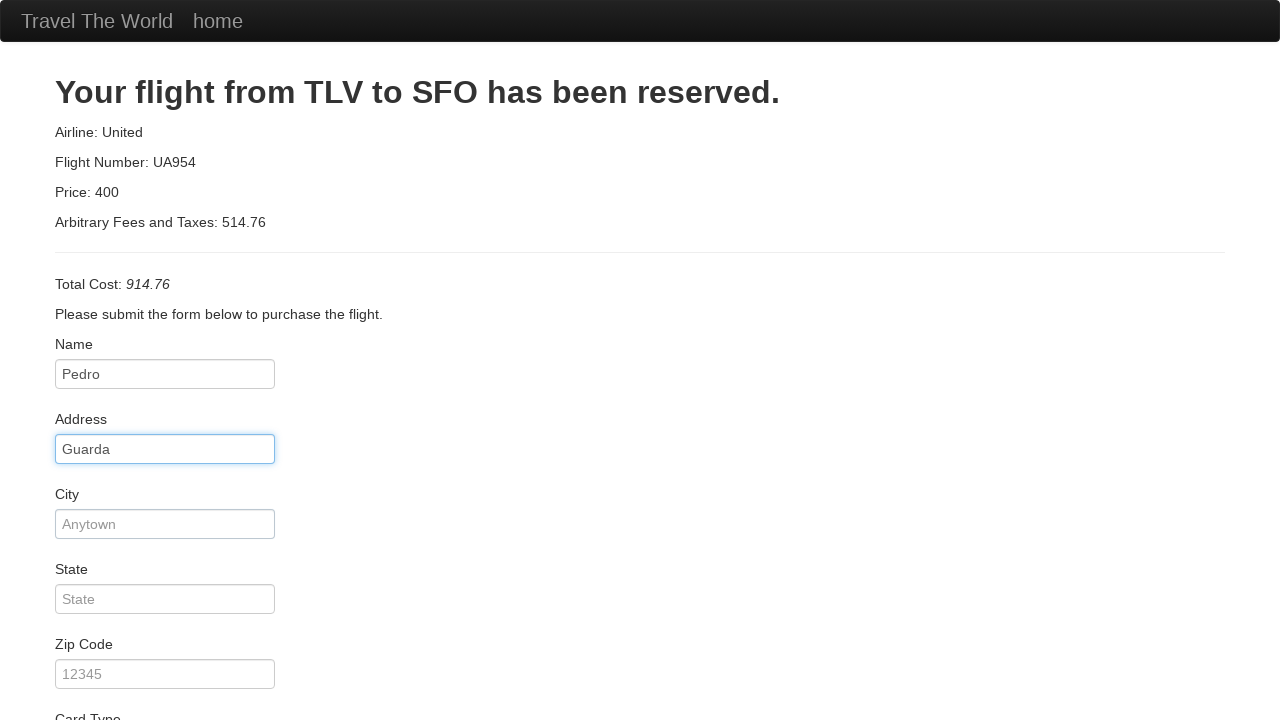

Filled city with 'Guarda' on #city
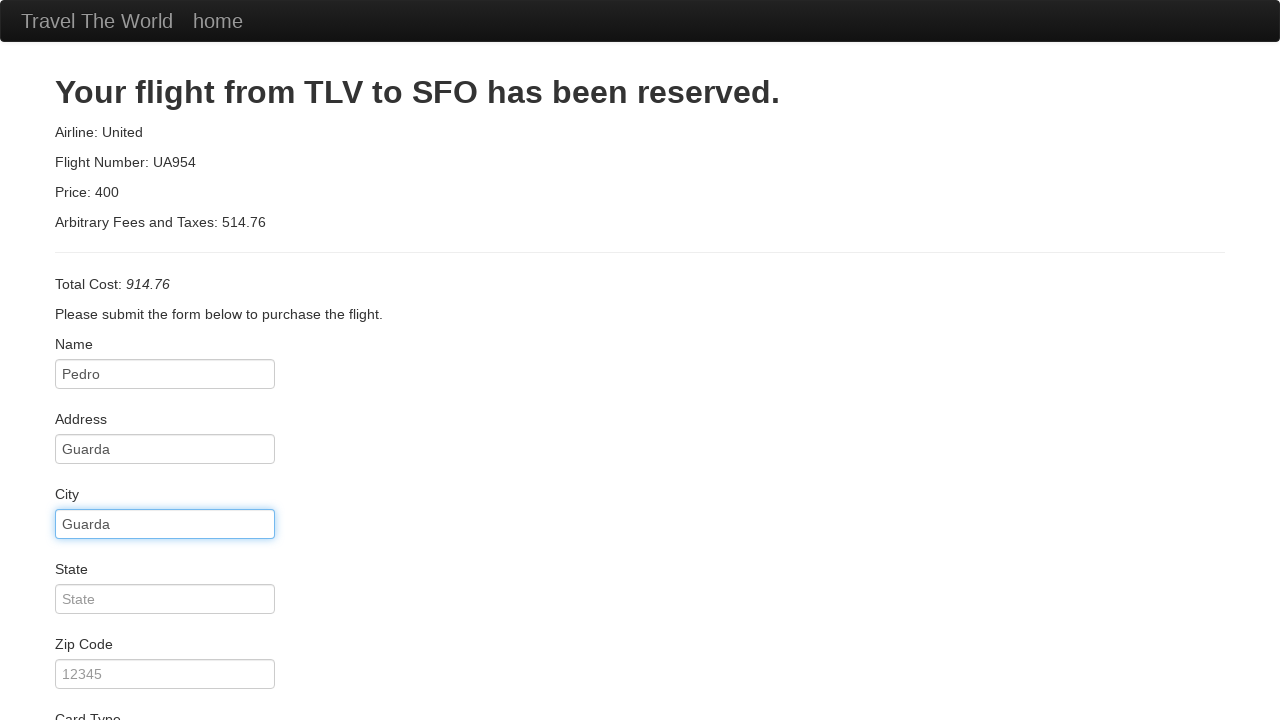

Clicked state input field at (165, 599) on #state
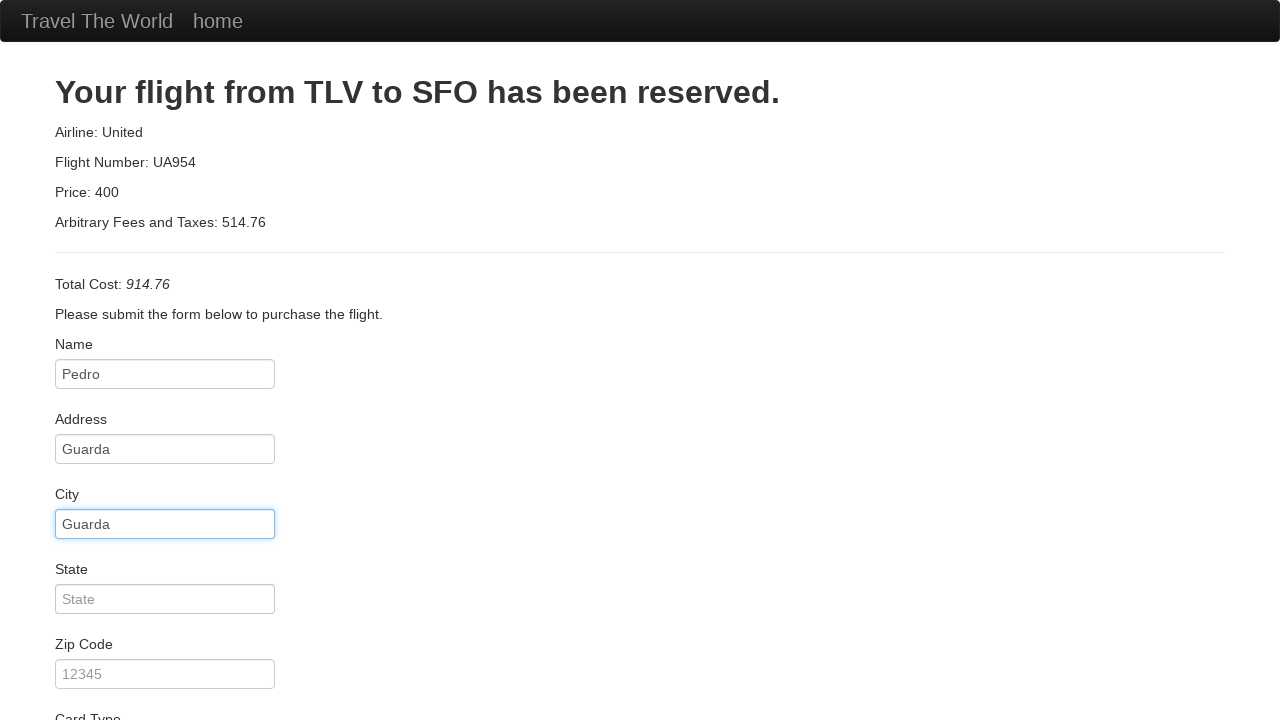

Filled state with 'idk' on #state
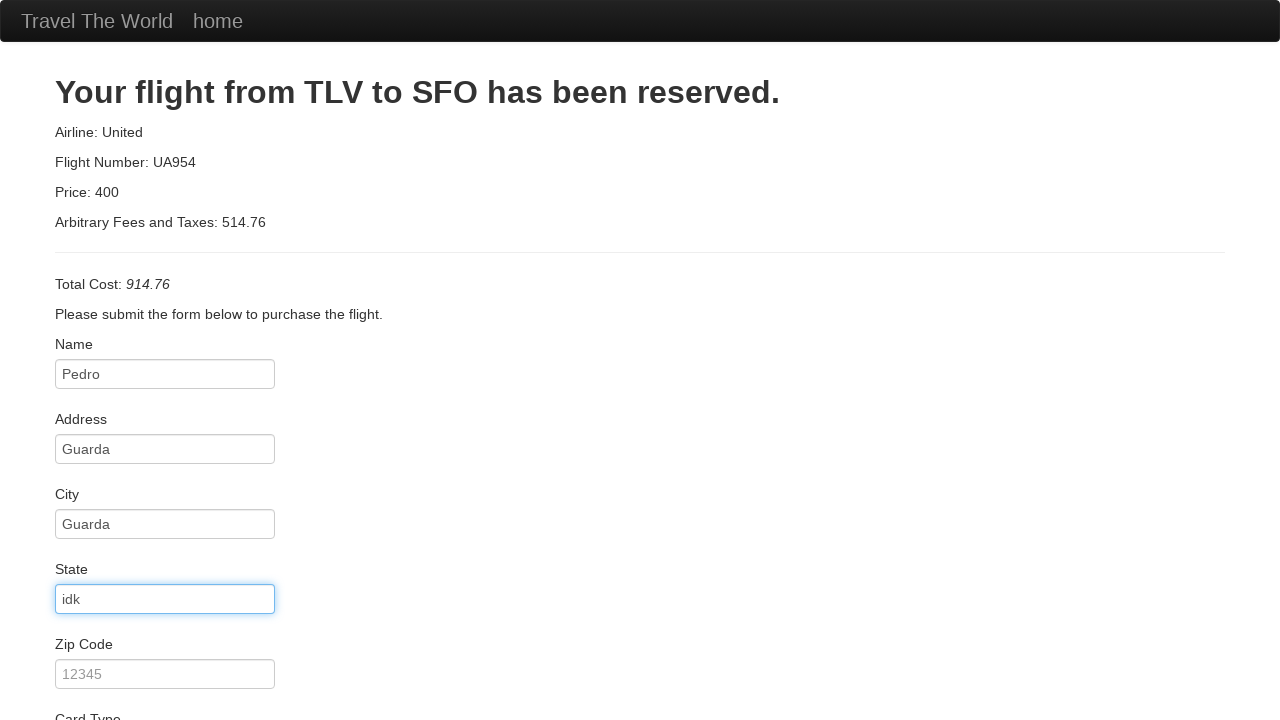

Clicked zip code input field at (165, 674) on #zipCode
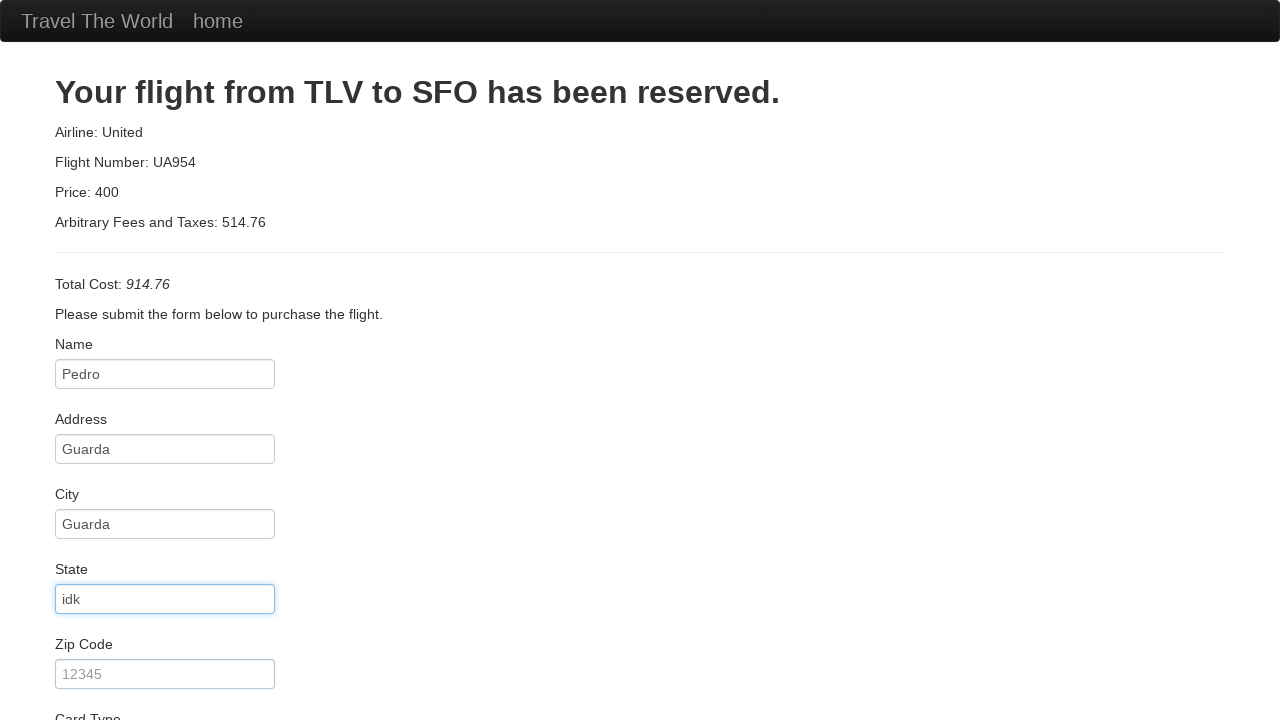

Filled zip code with '6300-255' on #zipCode
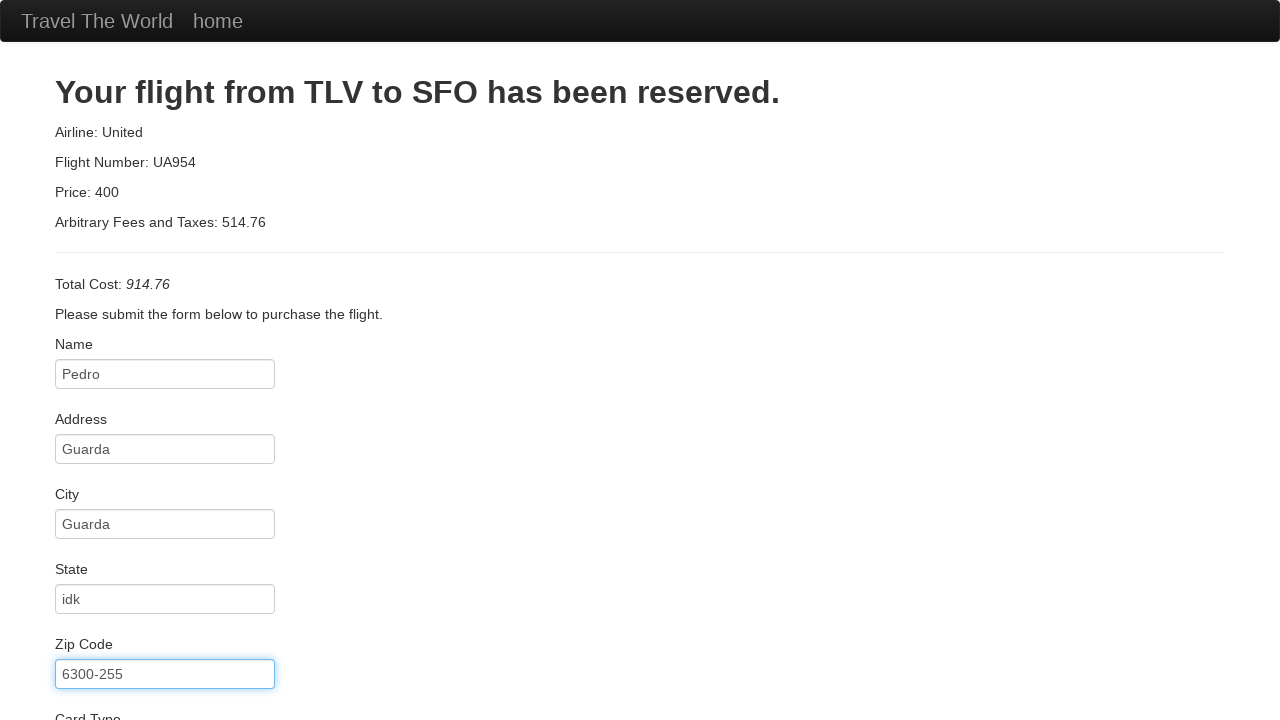

Clicked submit button to complete flight booking purchase at (118, 685) on form .btn-primary
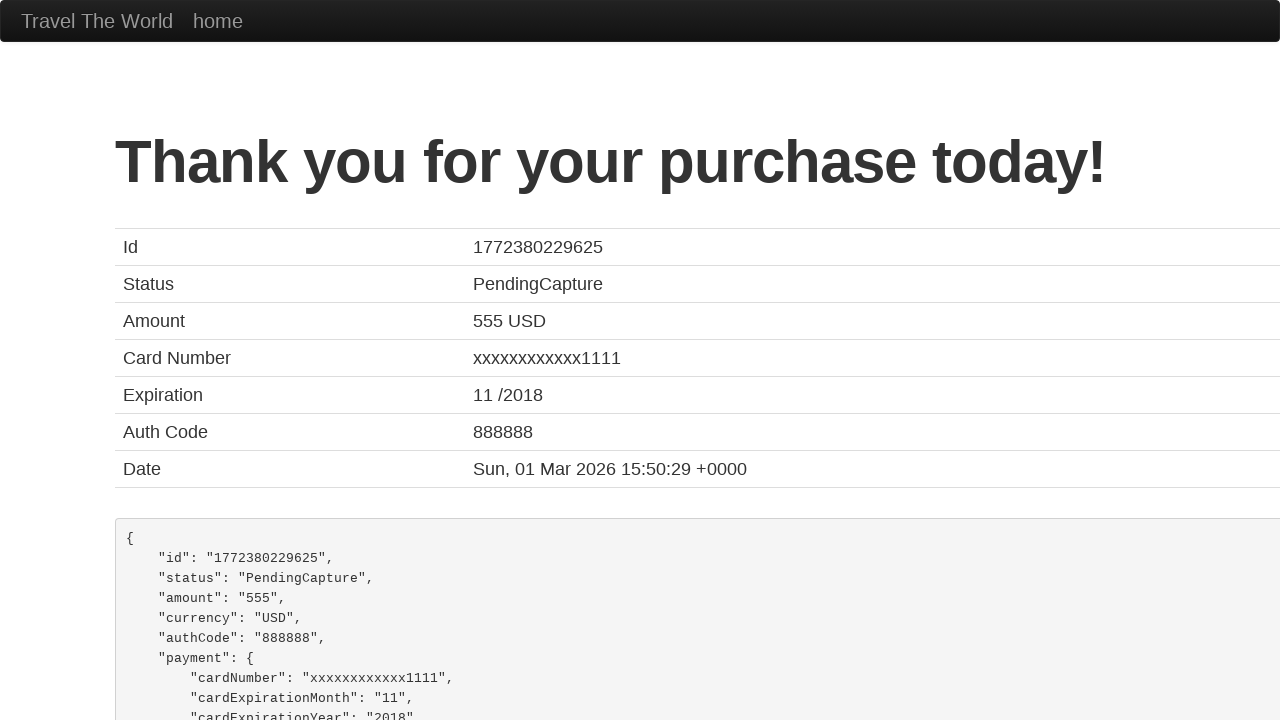

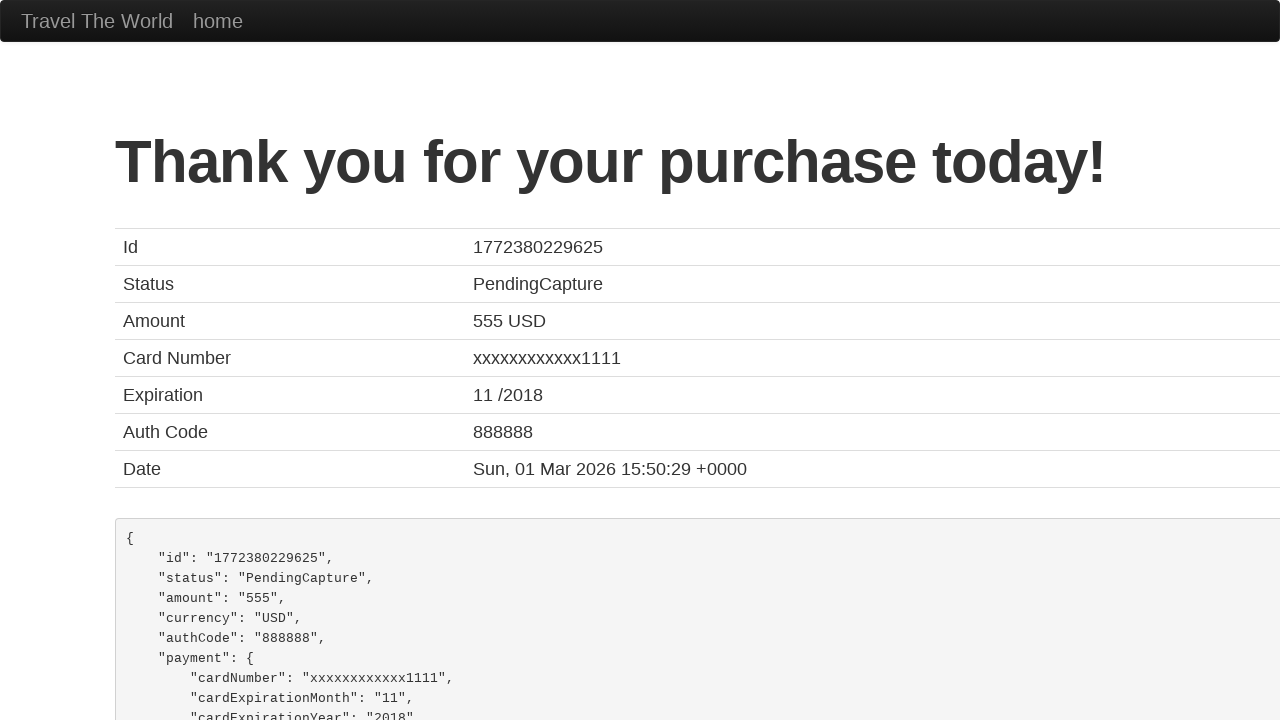